Tests element highlighting functionality by navigating to a page with many elements and visually highlighting a specific element with a red dashed border using JavaScript injection, then reverting the style after 3 seconds.

Starting URL: http://the-internet.herokuapp.com/large

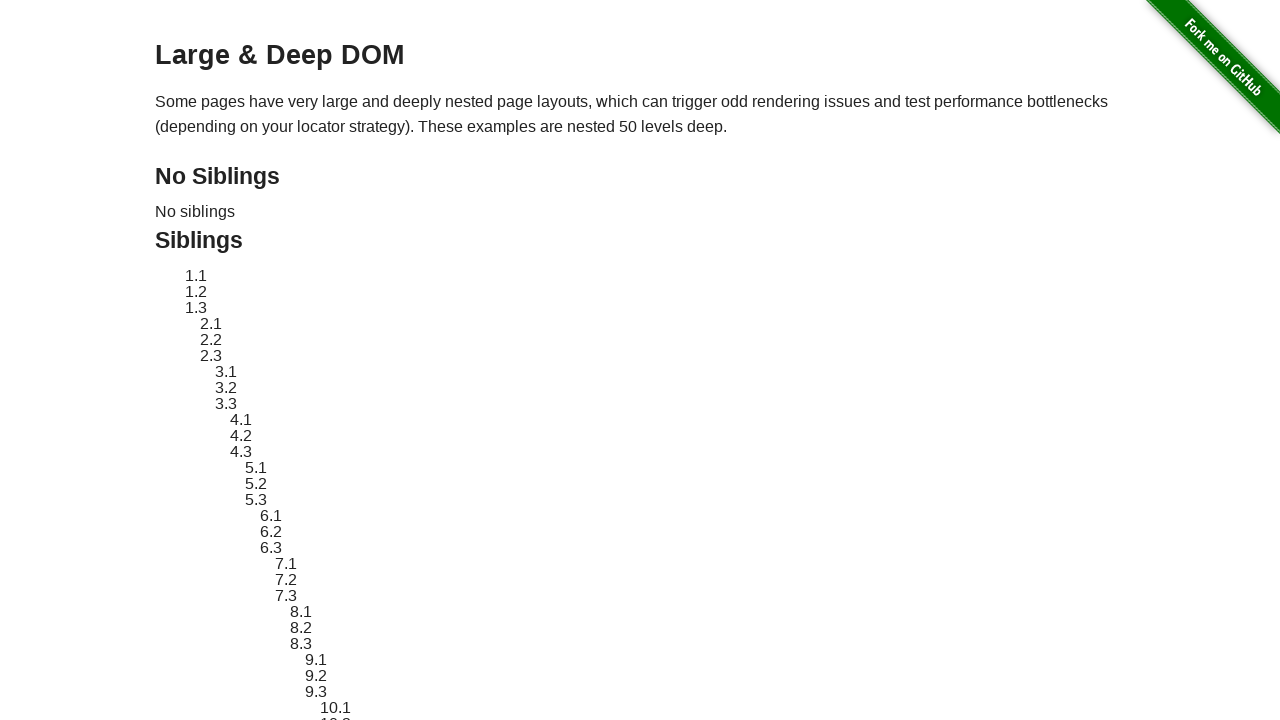

Located element with ID 'sibling-2.3' for highlighting
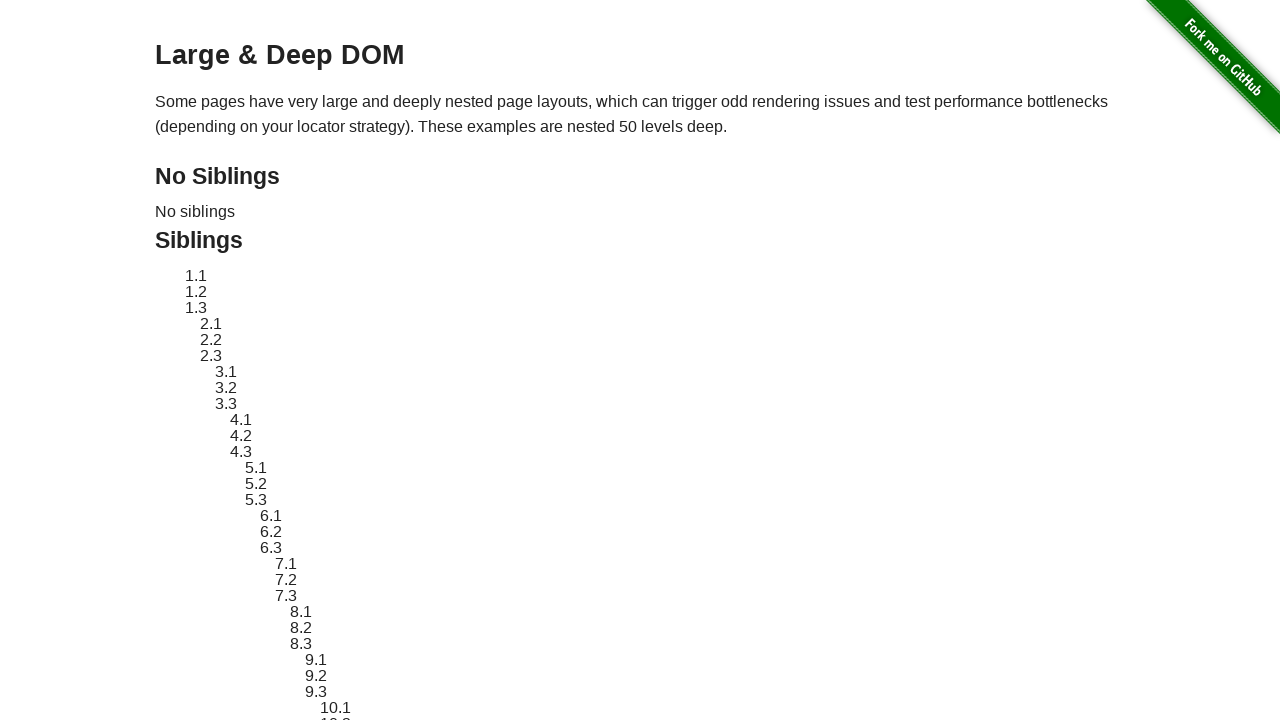

Element became visible
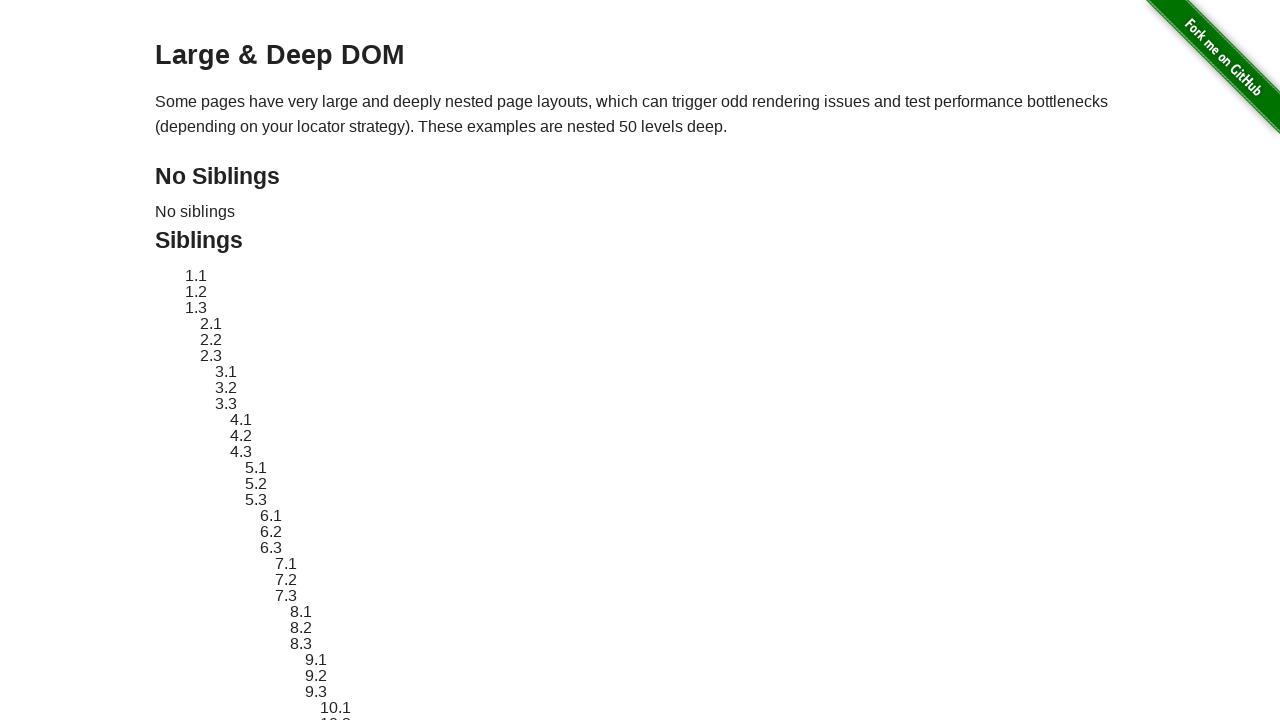

Retrieved and stored original element style
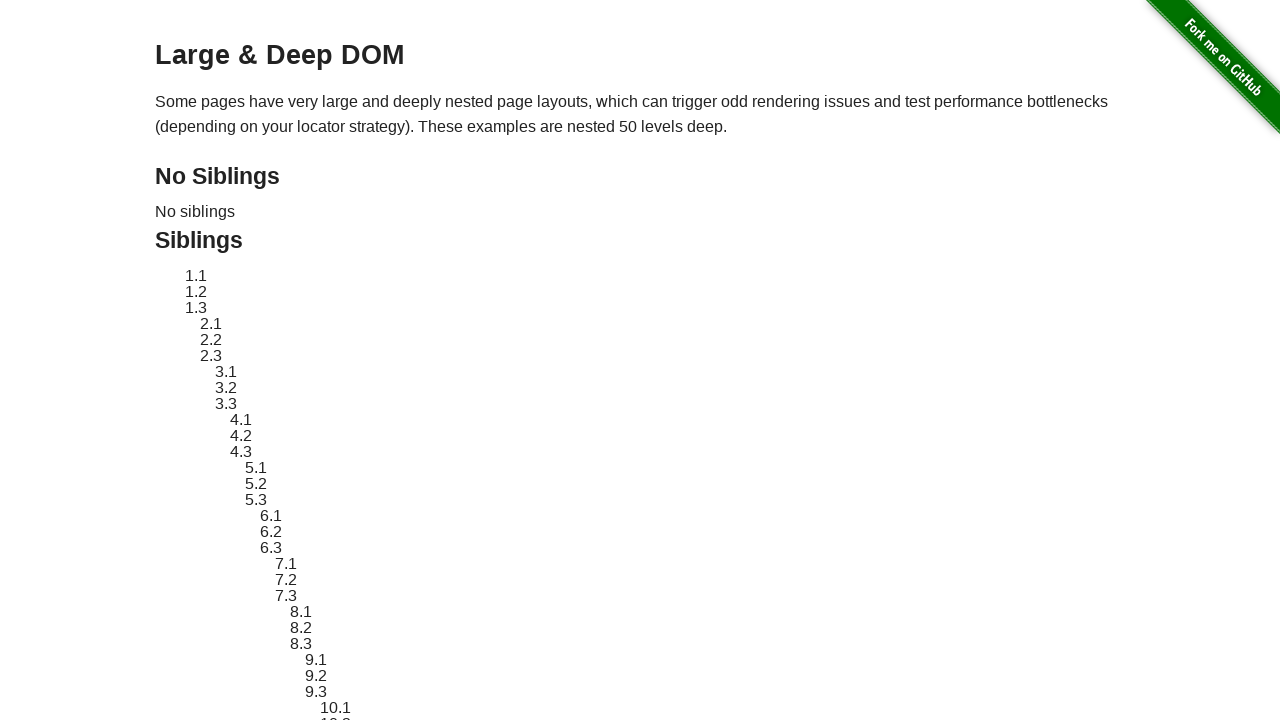

Applied red dashed border highlight to element
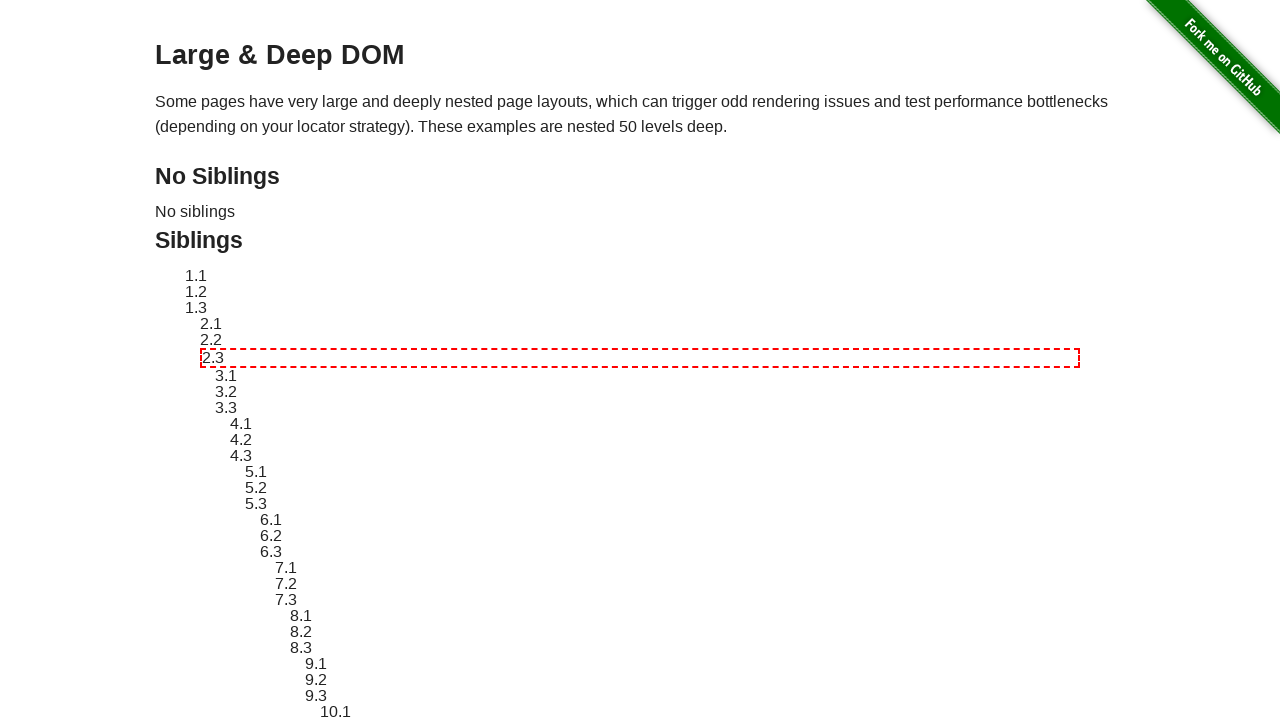

Waited 3 seconds to observe the highlighted element
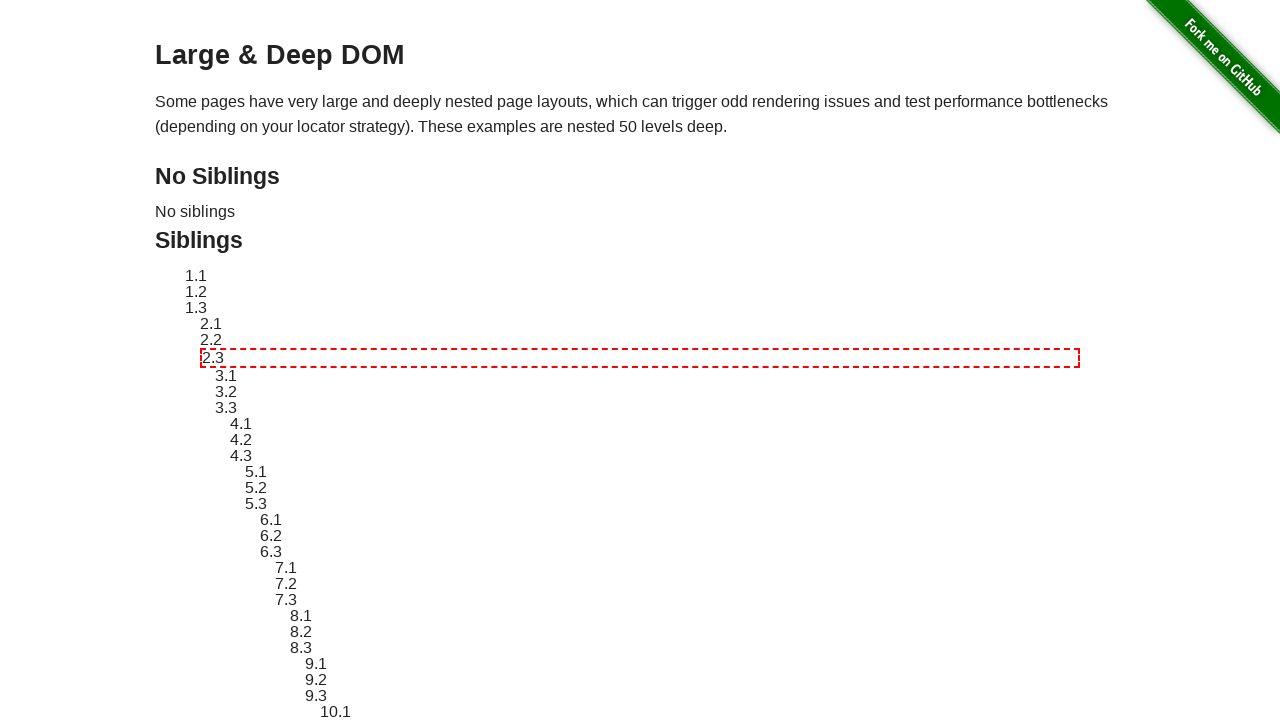

Reverted element style back to original
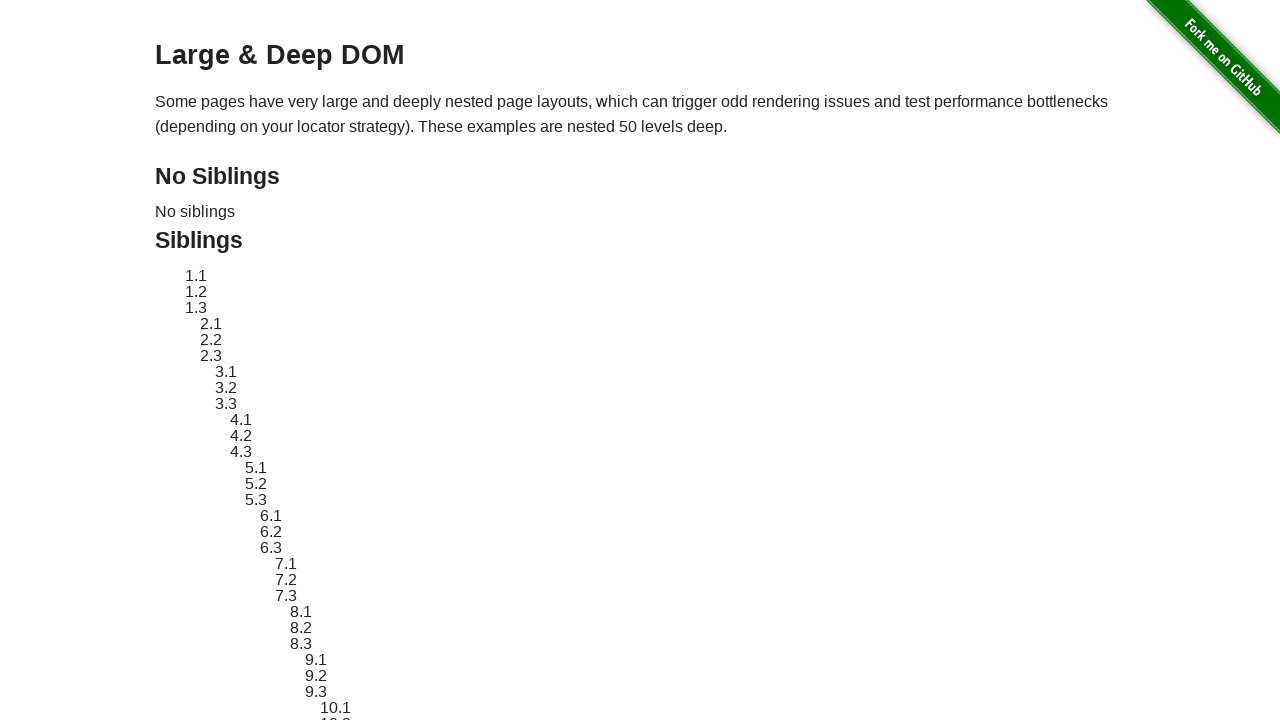

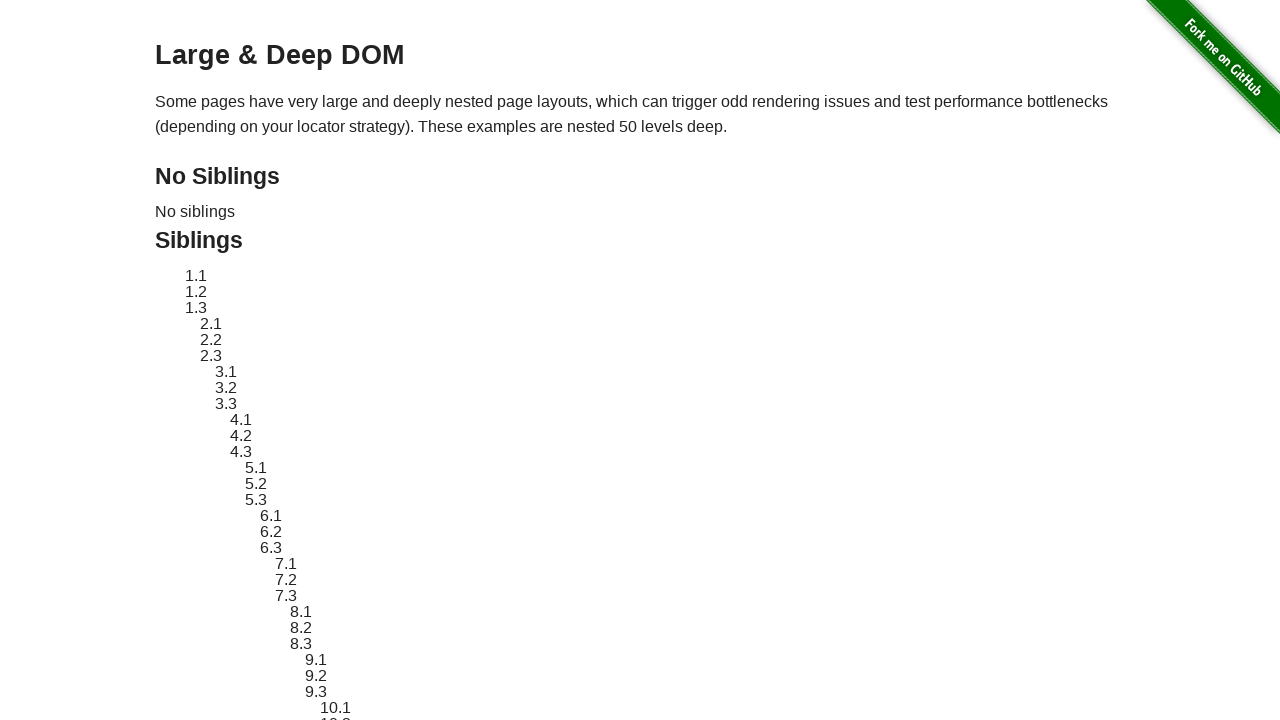